Demonstrates drag and drop by offset - dragging an element to specific x,y coordinates

Starting URL: https://crossbrowsertesting.github.io/drag-and-drop

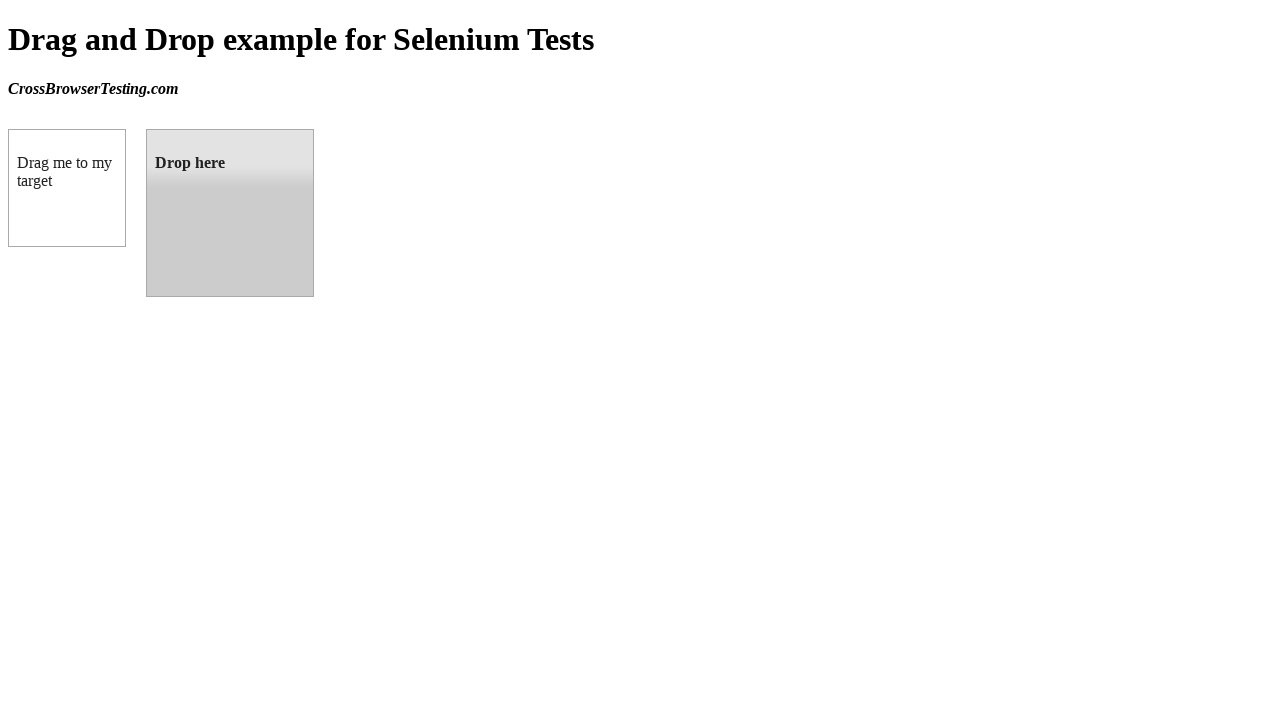

Waited for draggable element to be visible
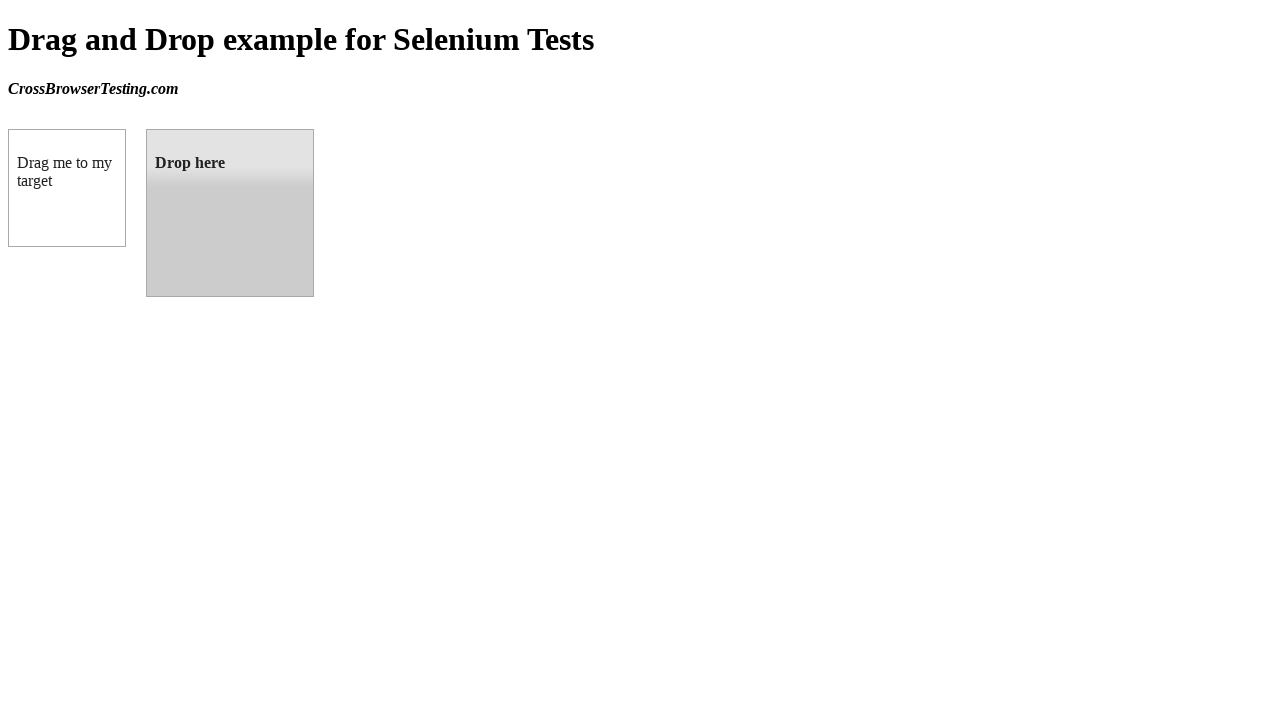

Waited for droppable element to be visible
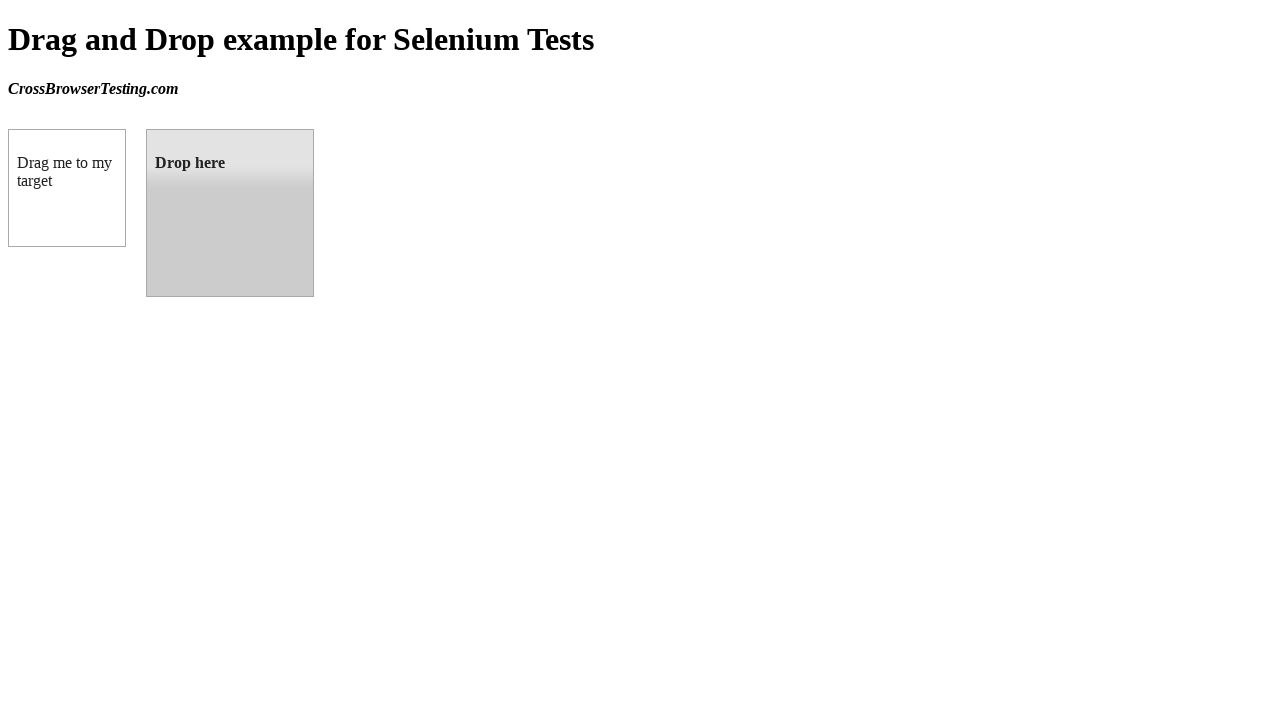

Retrieved bounding box of droppable element
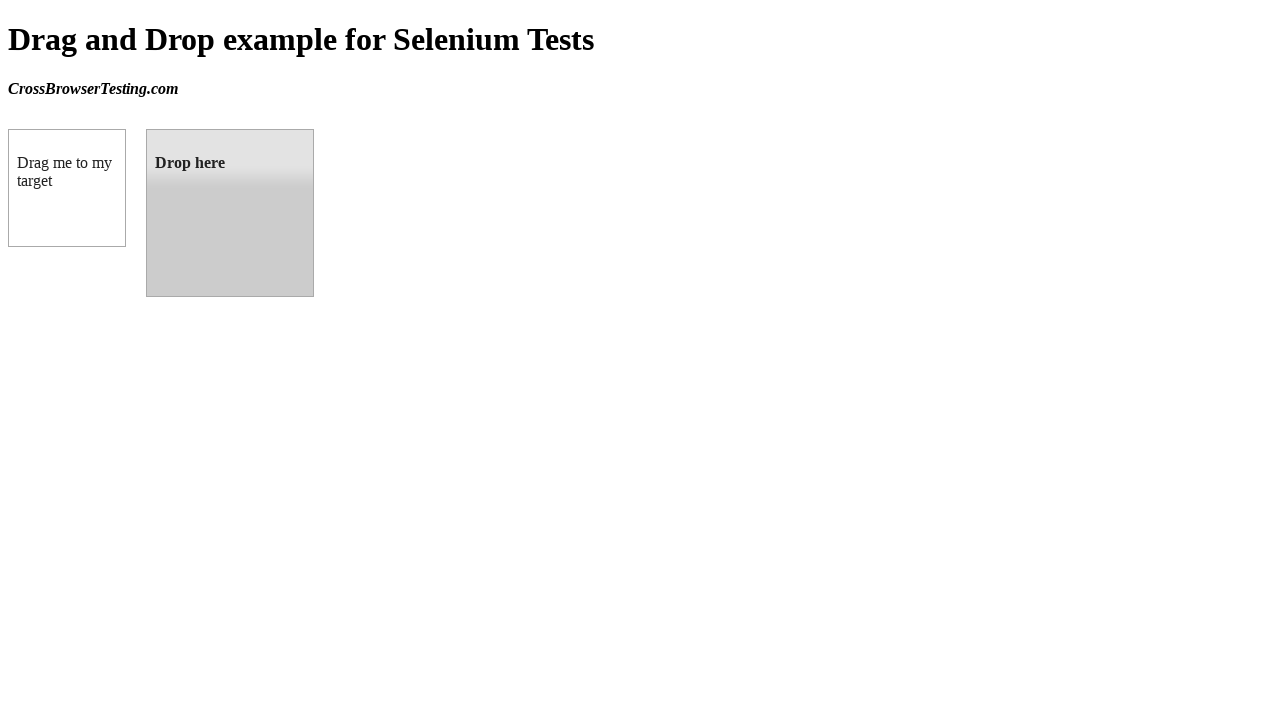

Located draggable element
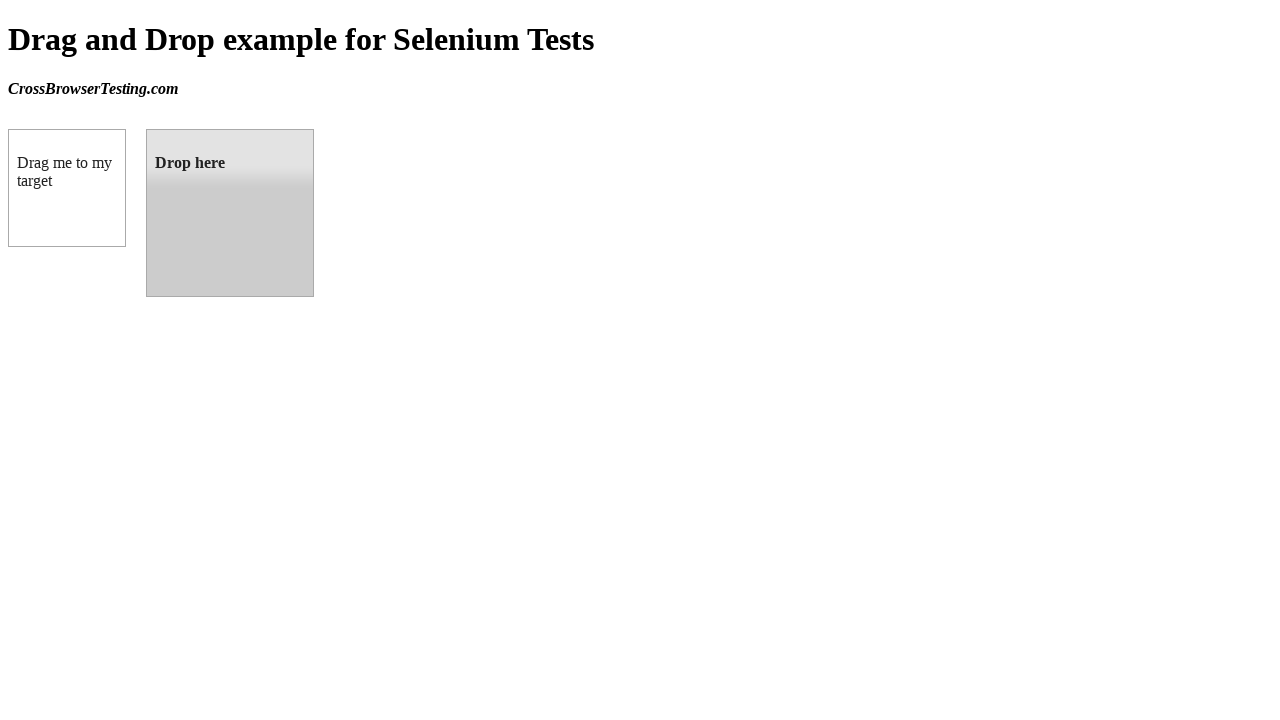

Dragged element to droppable target location at (230, 213)
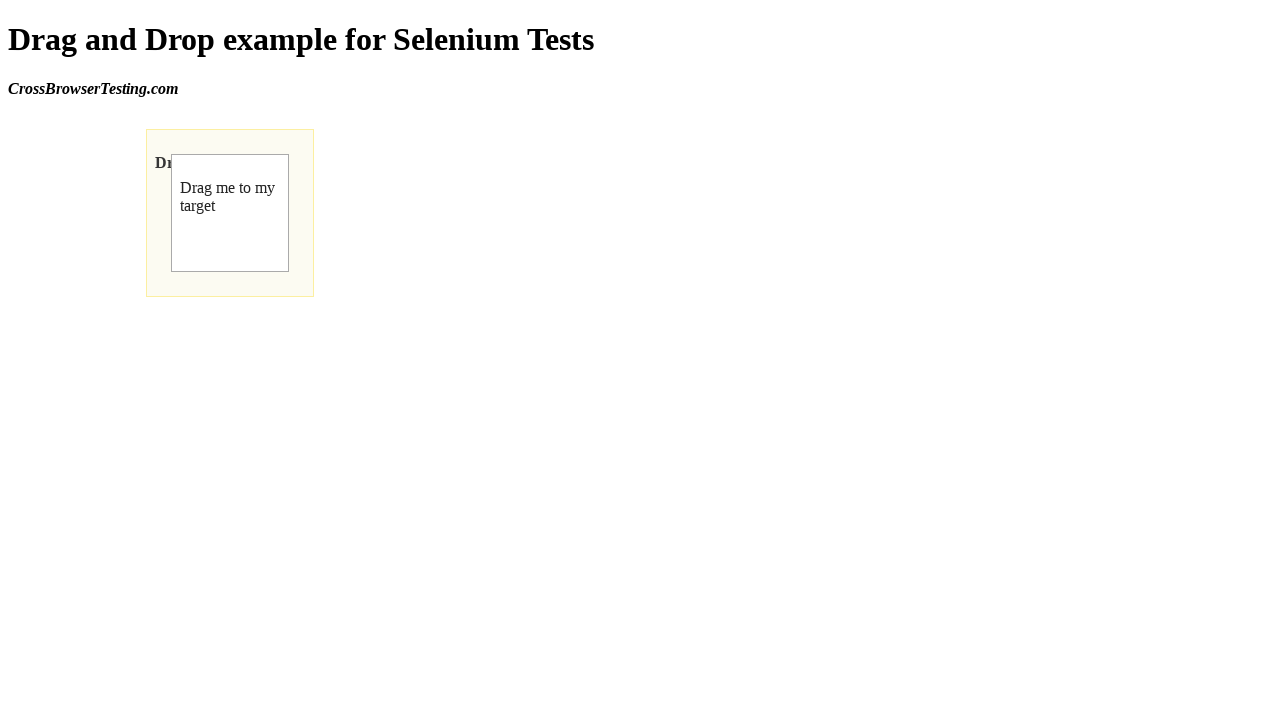

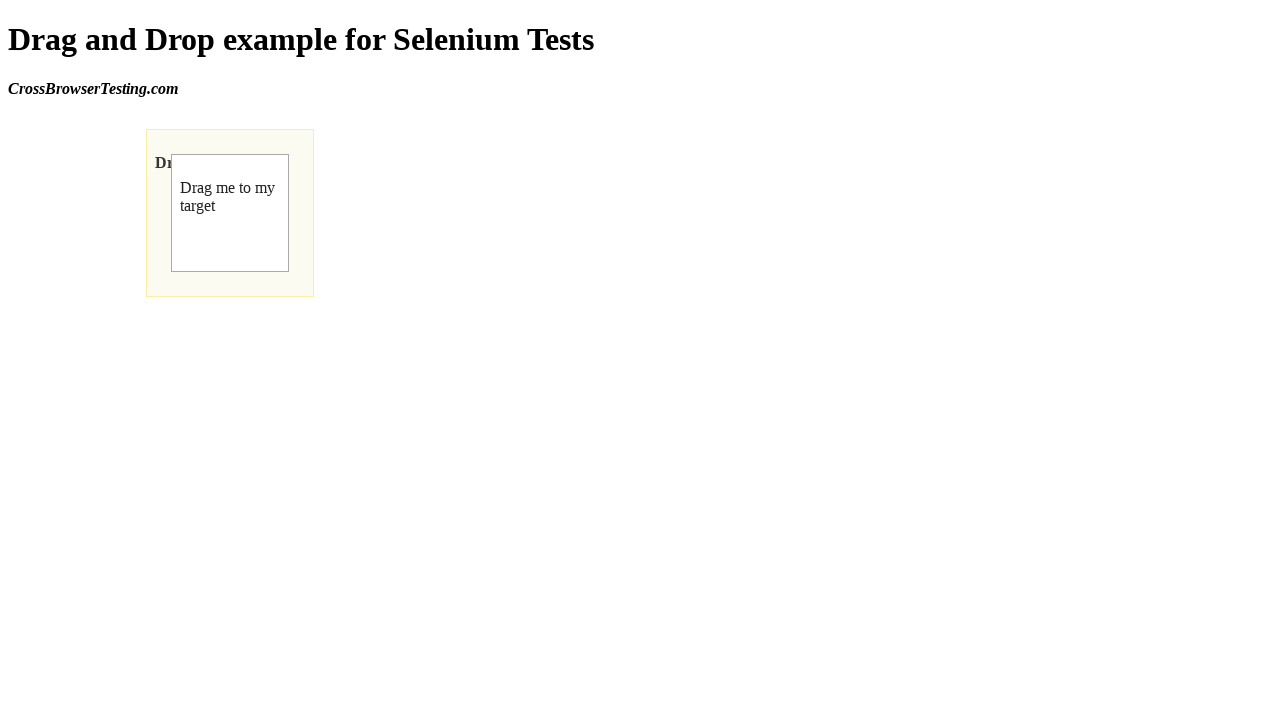